Tests dynamic dropdown selection for flight booking by selecting origin and destination cities

Starting URL: https://rahulshettyacademy.com/dropdownsPractise/

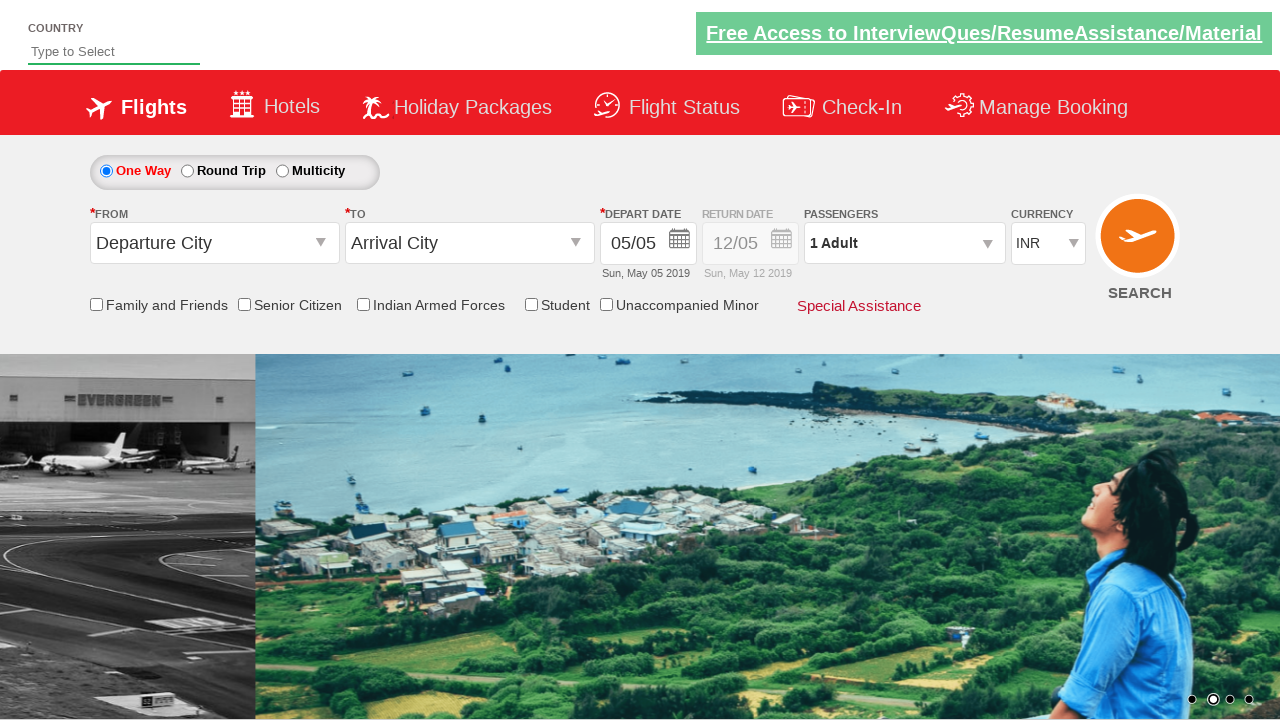

Clicked on origin station dropdown at (214, 243) on #ctl00_mainContent_ddl_originStation1_CTXT
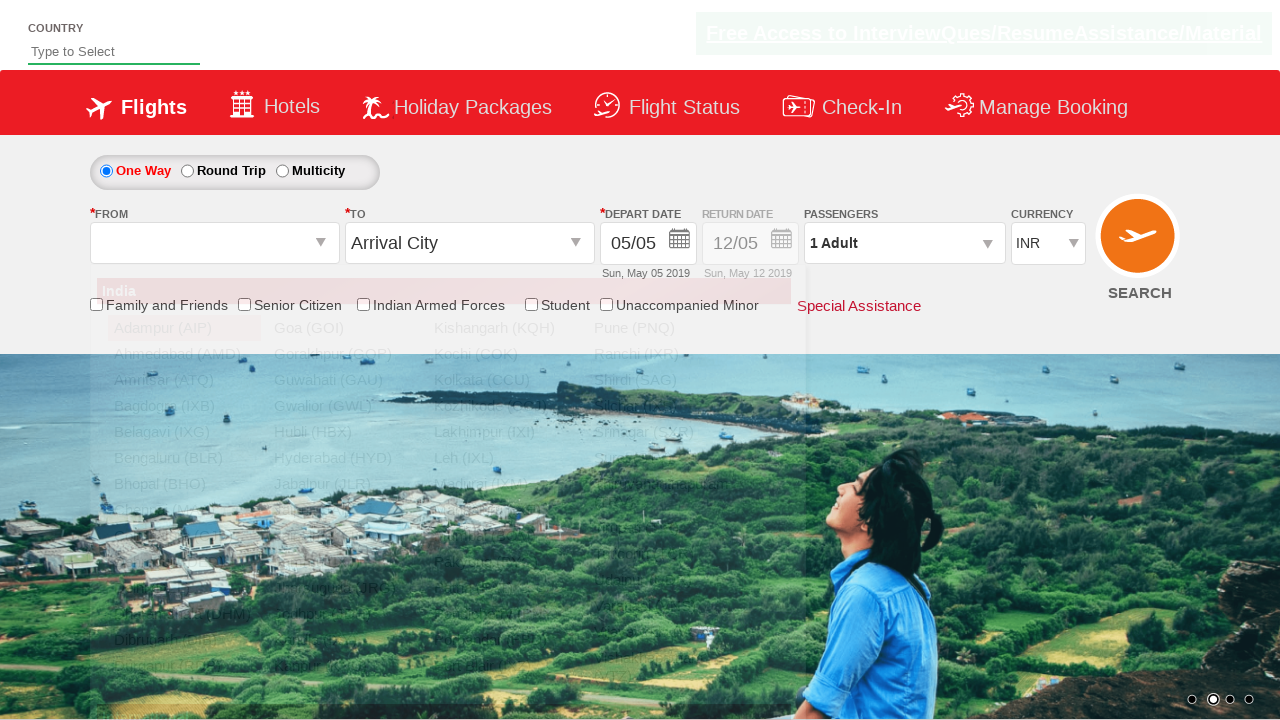

Selected Delhi (DEL) as origin city at (184, 588) on a[value='DEL']
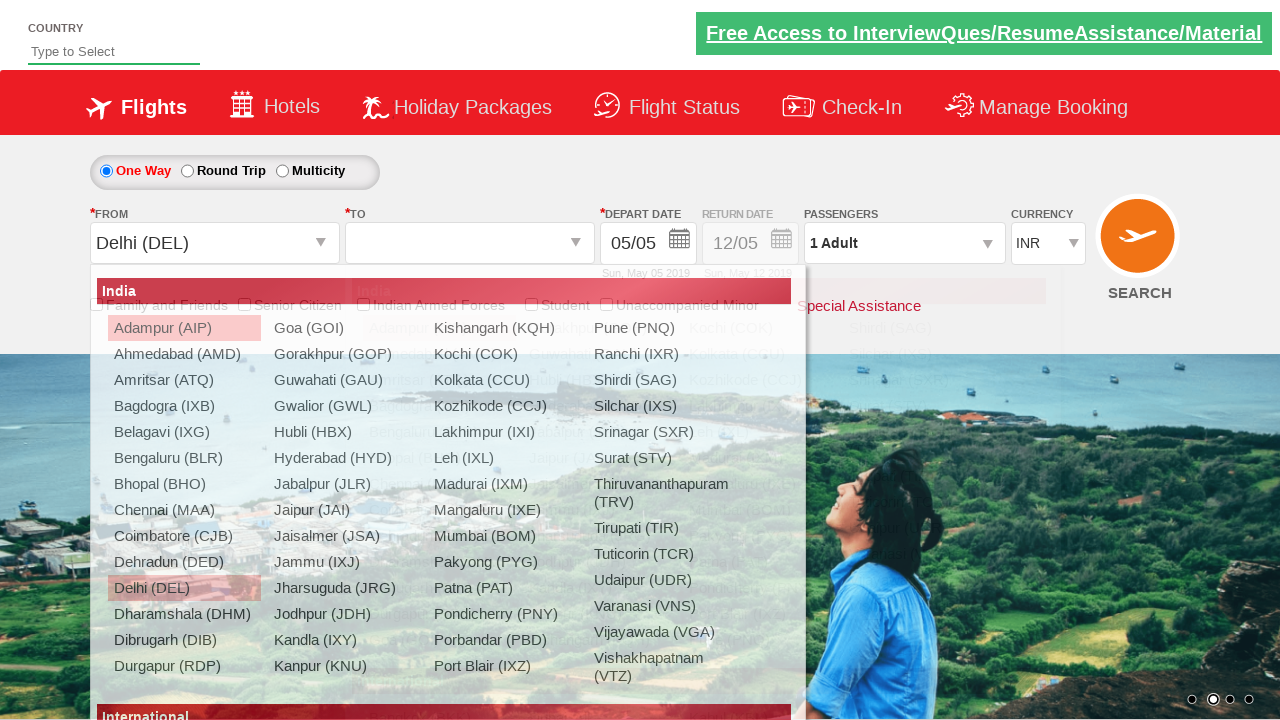

Waited for destination dropdown to update dynamically
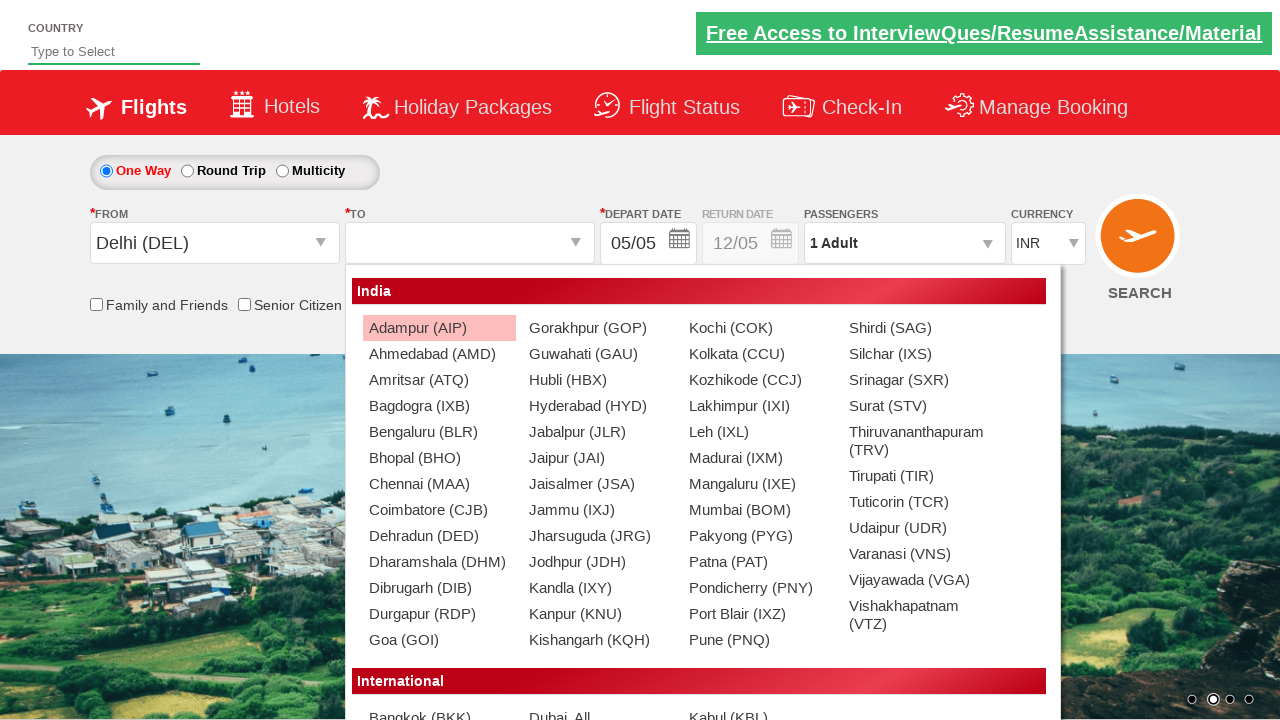

Selected Coimbatore (CJB) as destination city at (439, 510) on (//a[@text='Coimbatore (CJB)'])[2]
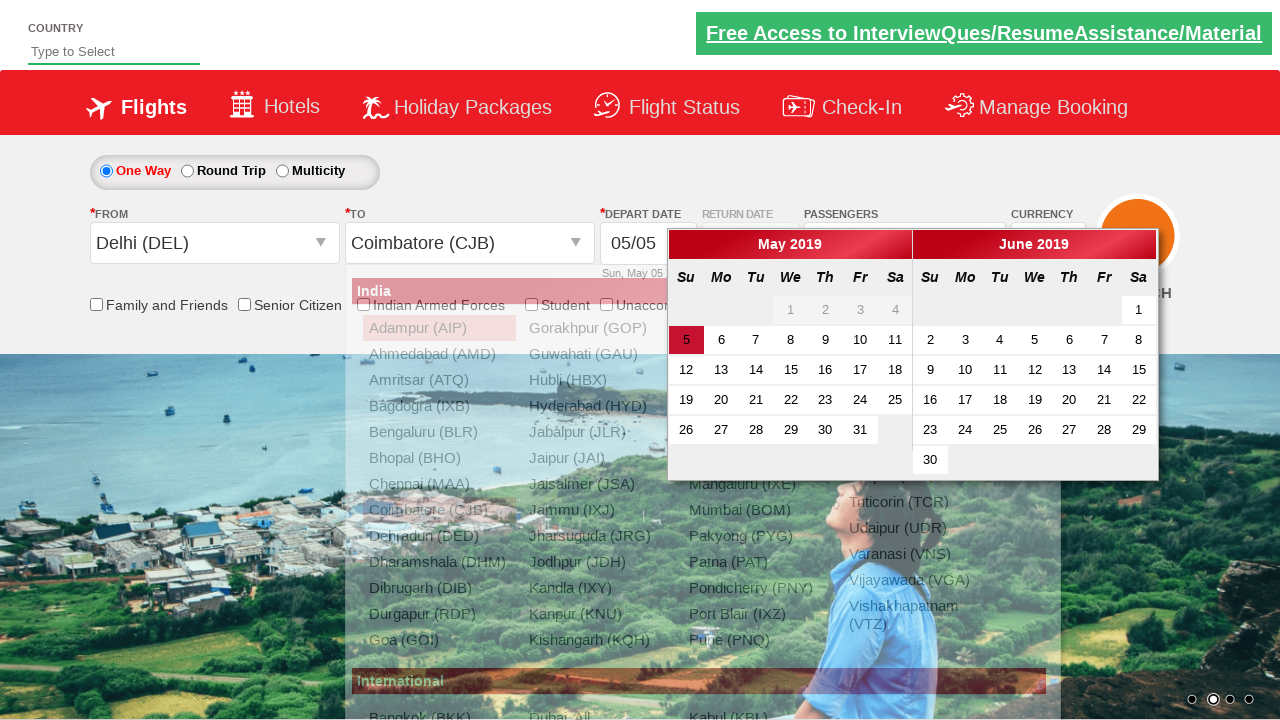

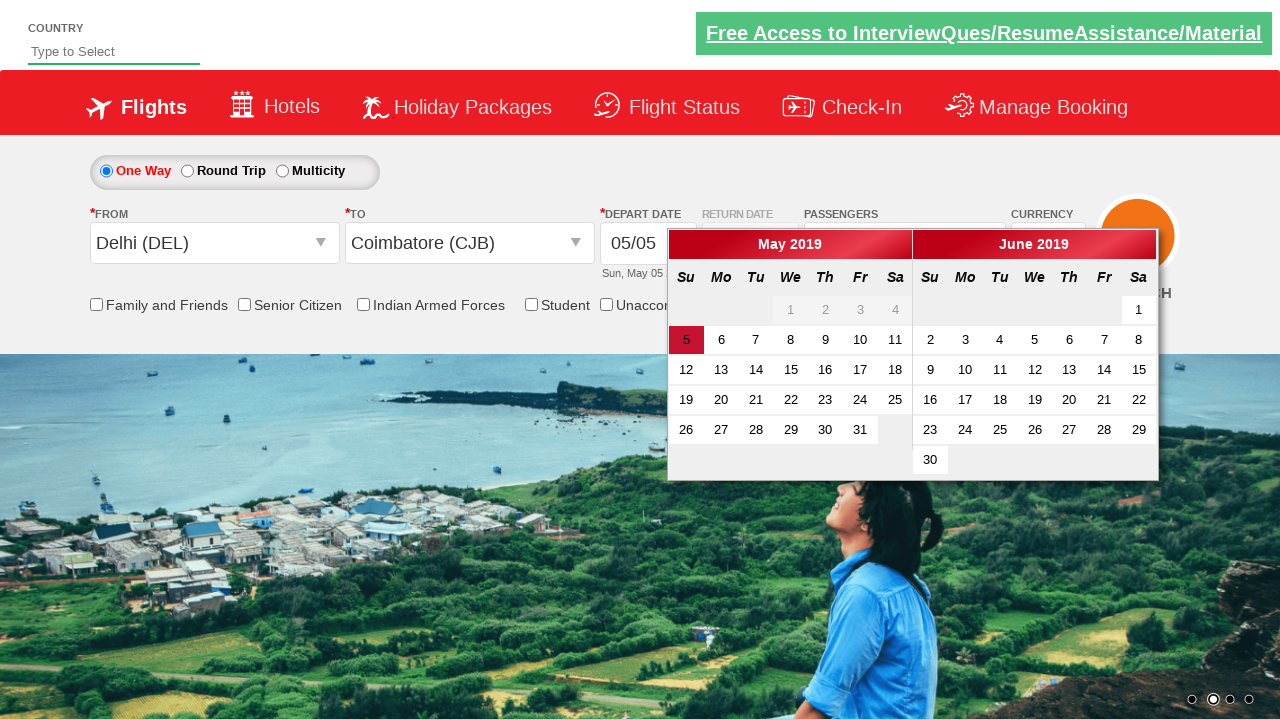